Tests confirm box alert handling by clicking a button that triggers a confirmation dialog and then dismissing the alert

Starting URL: https://testautomationpractice.blogspot.com/

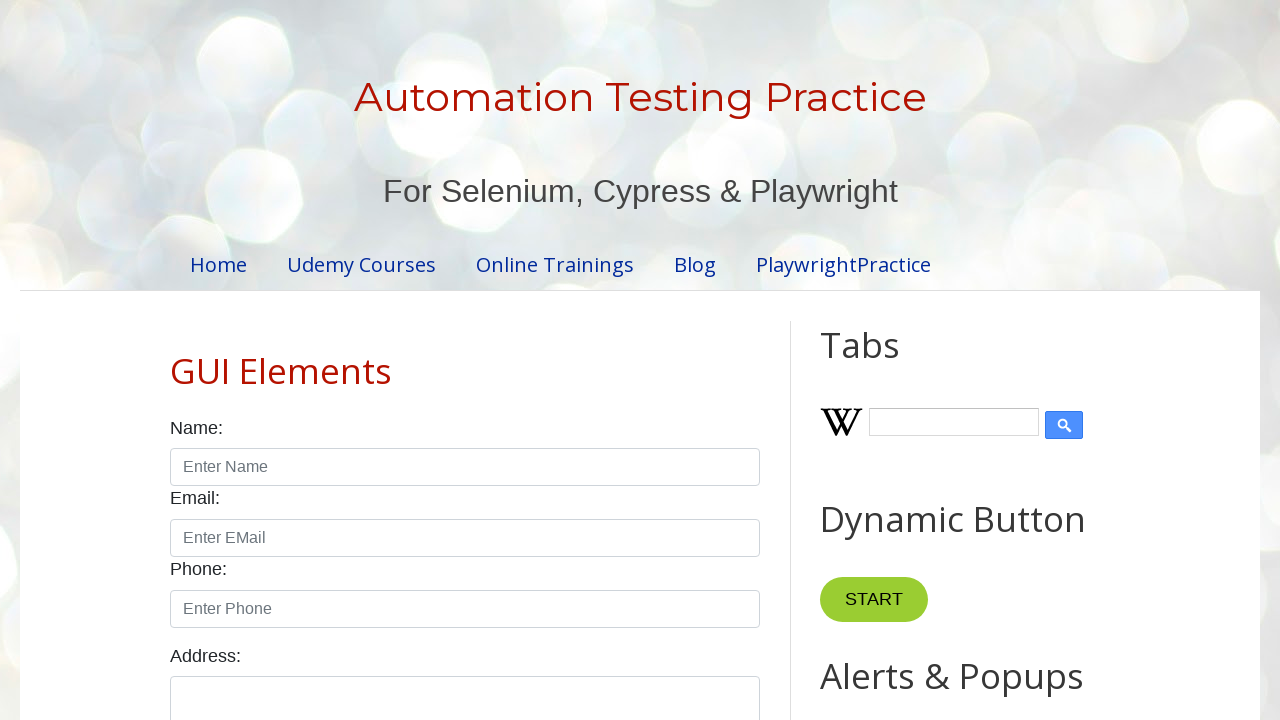

Set up dialog handler to dismiss confirm dialogs
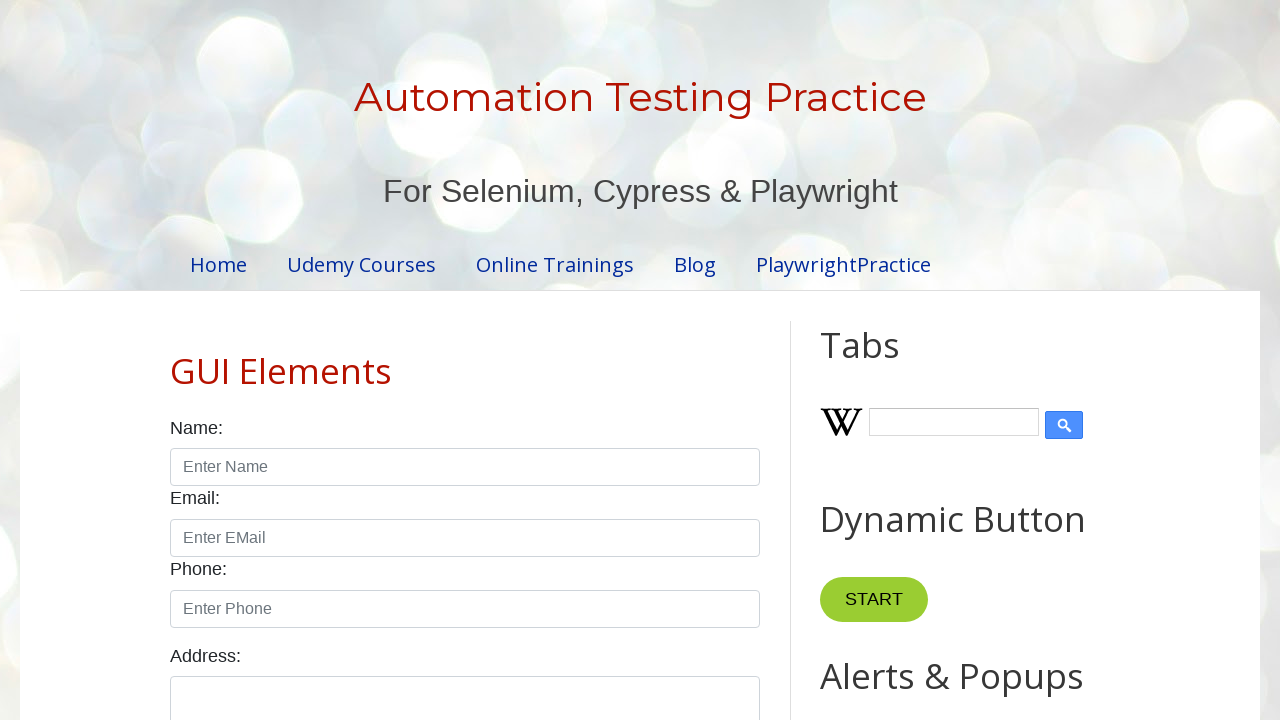

Clicked the confirm box button to trigger the alert at (912, 360) on xpath=//button[@onclick='myFunctionConfirm()']
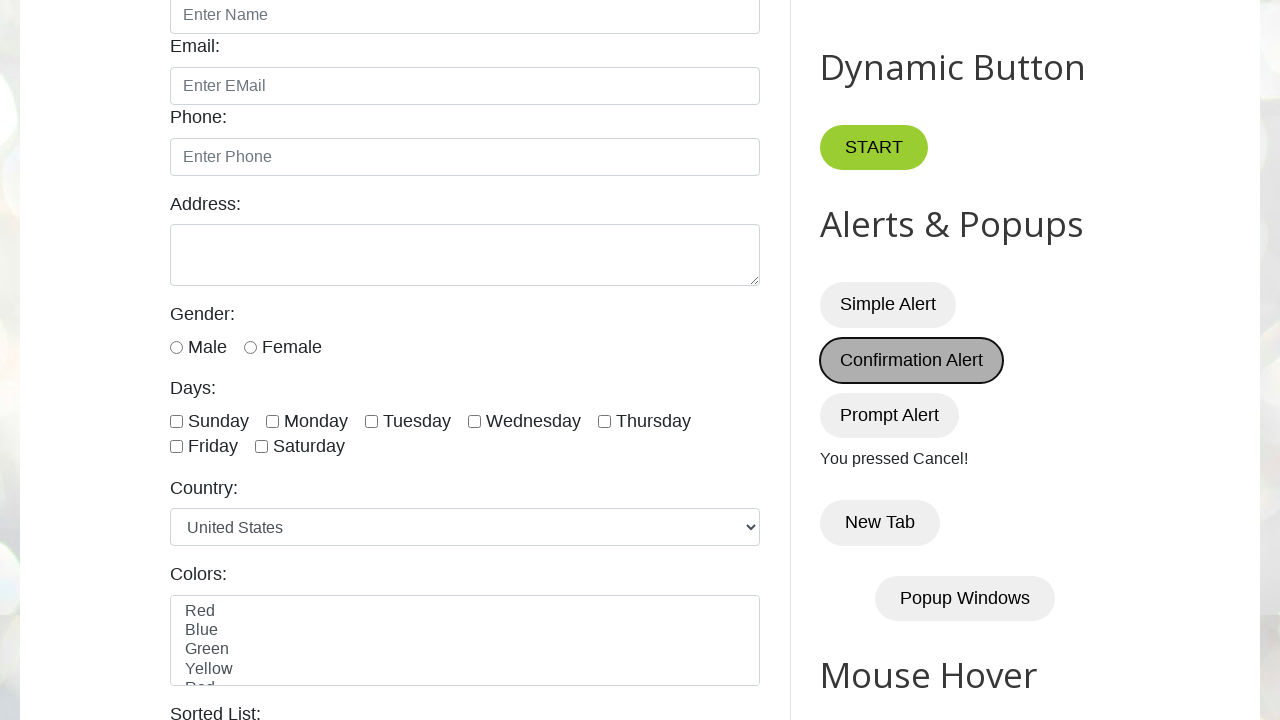

Waited for the dialog interaction to complete
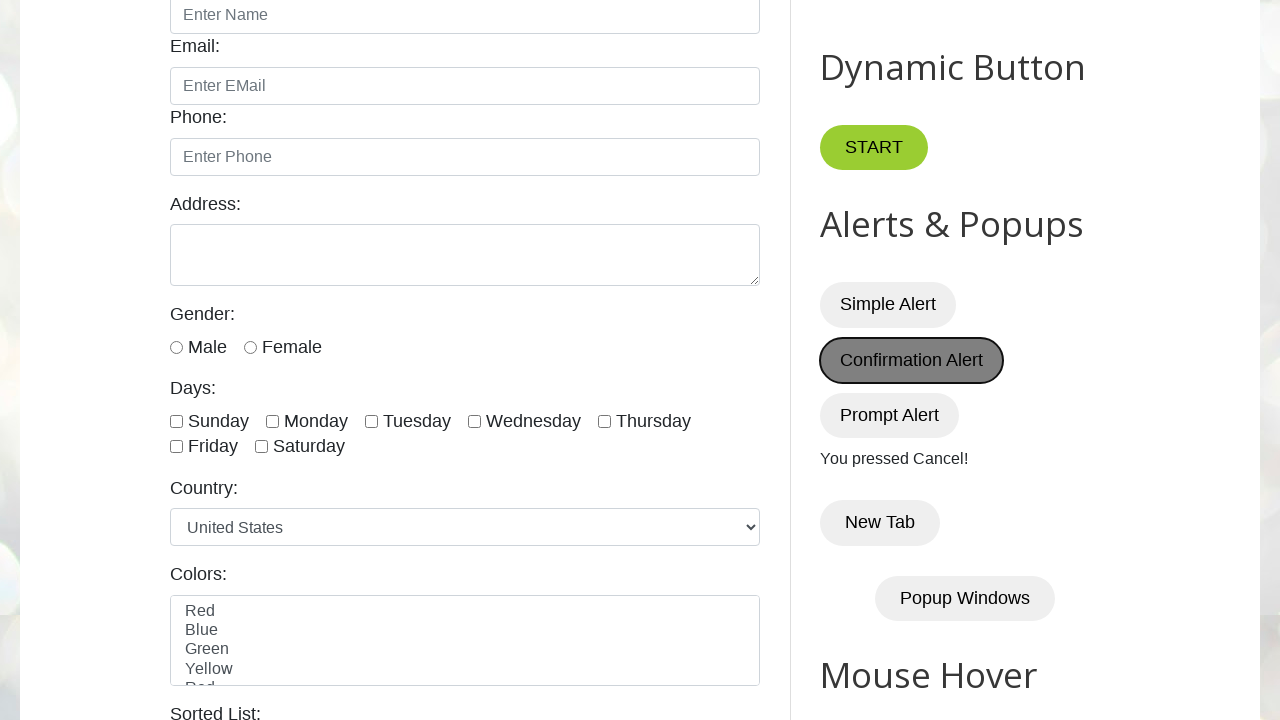

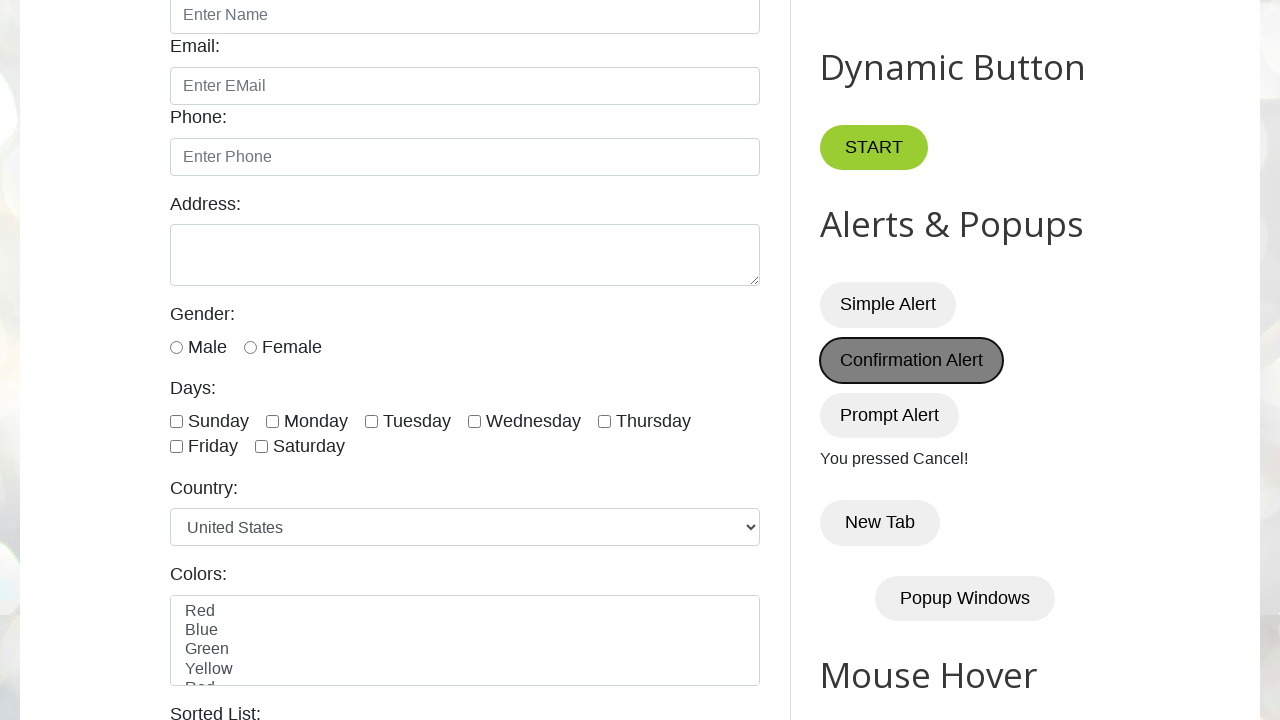